Tests clicking "Online Courses" button and selecting "All Online Courses" from dropdown

Starting URL: https://skillfactory.ru/

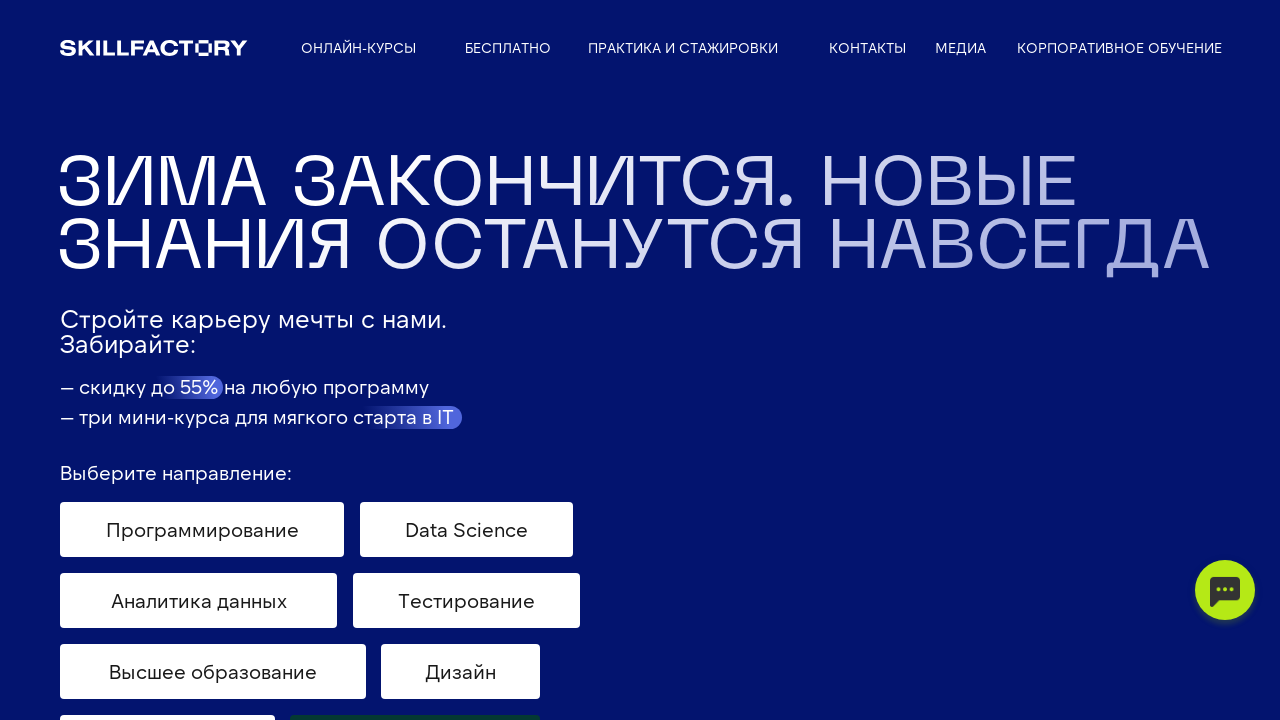

Clicked 'Онлайн-курсы' (Online Courses) button in header at (358, 48) on text=Онлайн-курсы
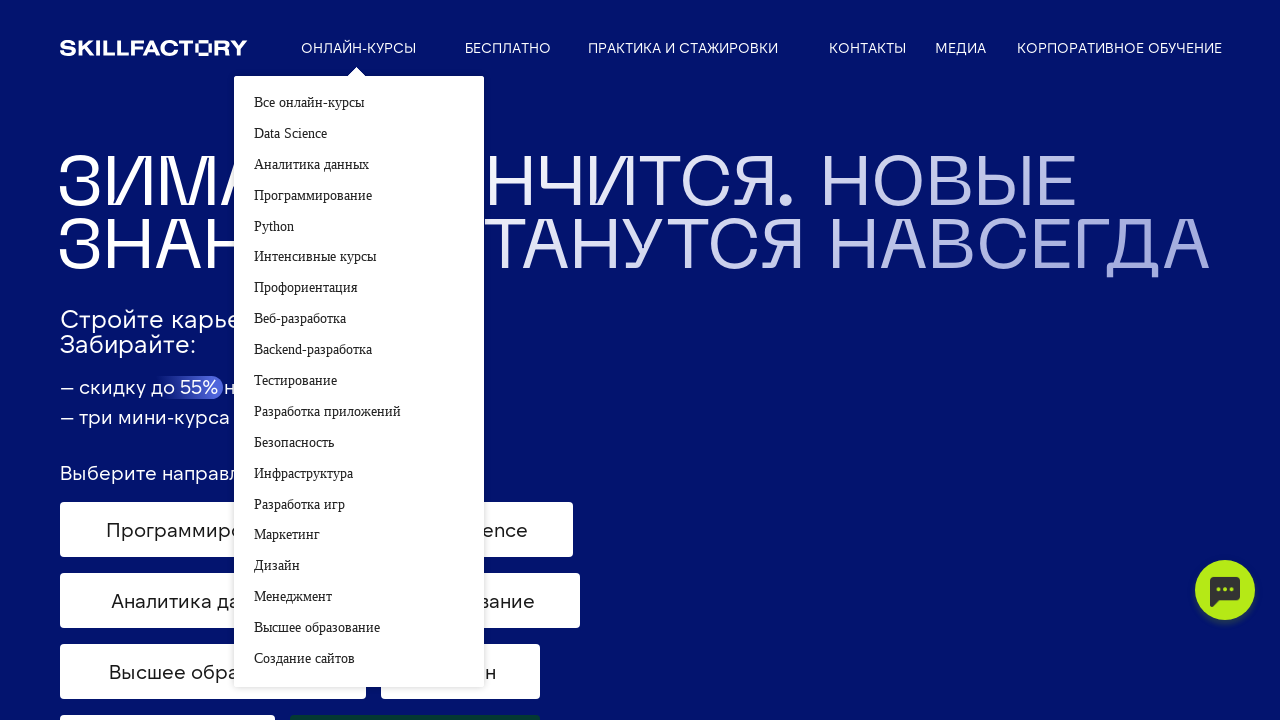

Selected 'Все онлайн-курсы' (All Online Courses) from dropdown menu at (309, 103) on text=Все онлайн-курсы
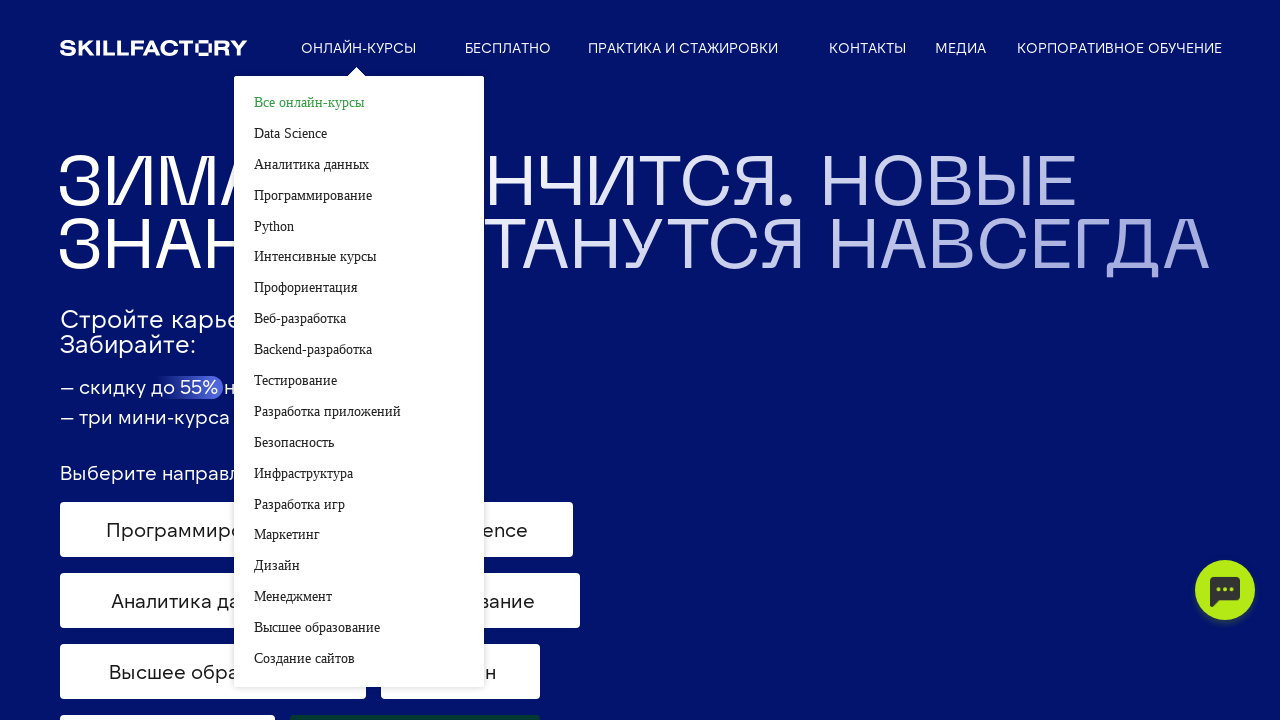

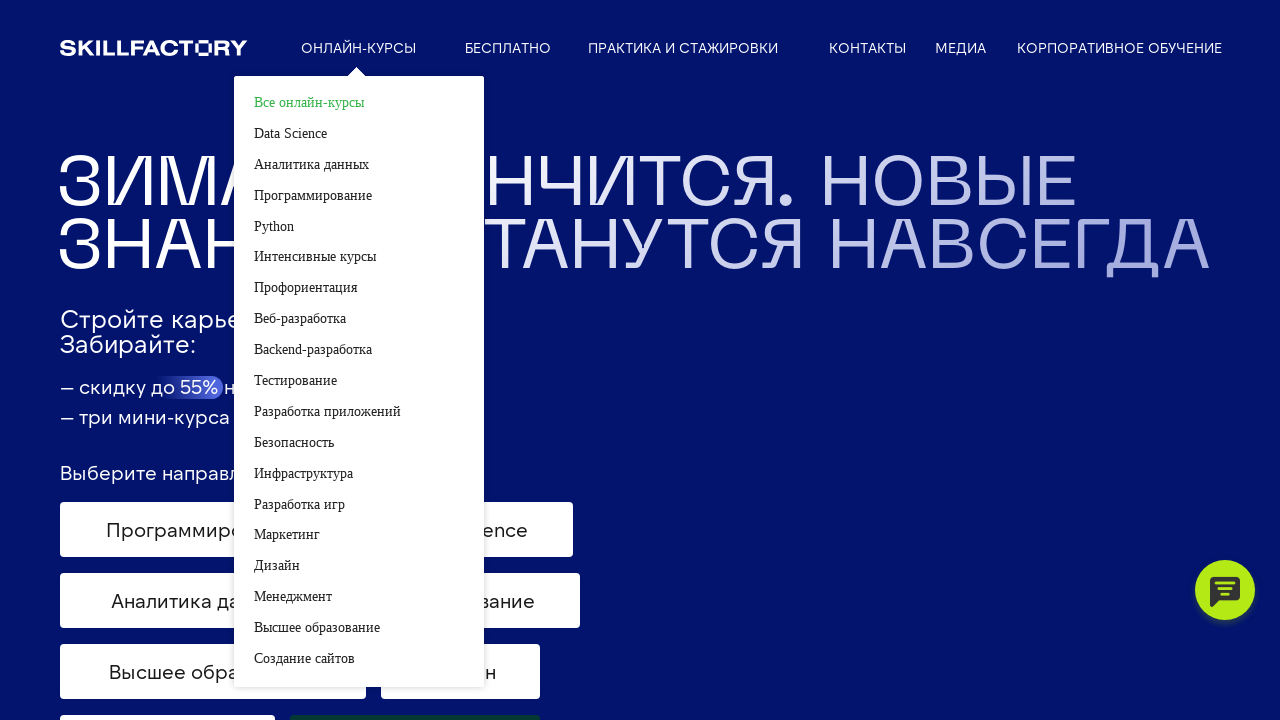